Tests navigation flow by clicking Checkboxes link, going back, and attempting to click again - demonstrates stale element scenario with back navigation

Starting URL: https://testcenter.techproeducation.com/

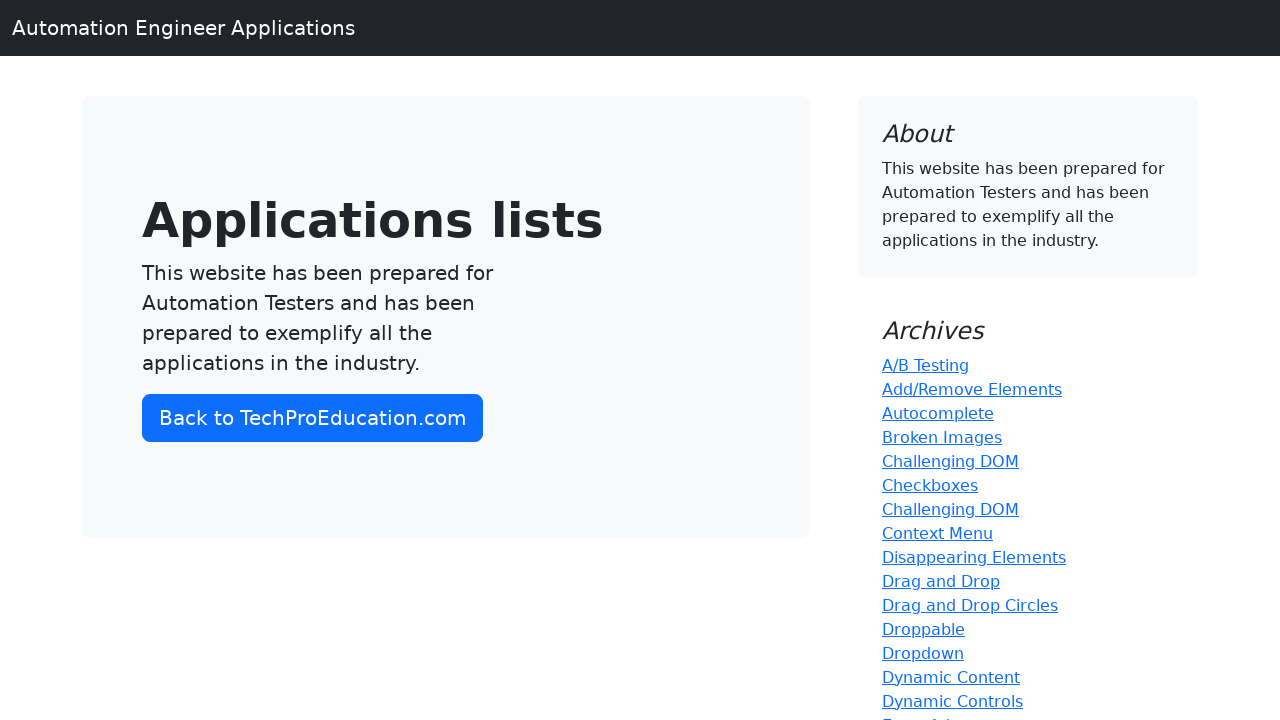

Clicked Checkboxes link from main page at (930, 485) on a:text('Checkboxes')
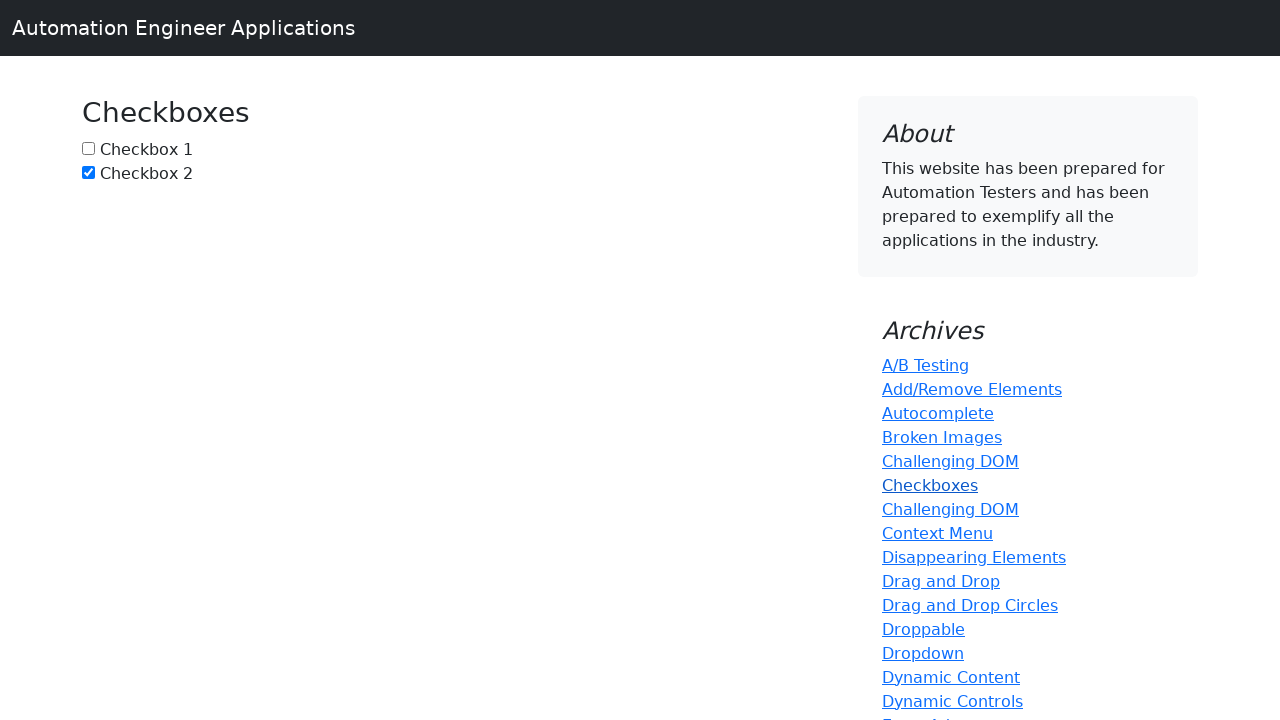

Waited 2 seconds for Checkboxes page to load
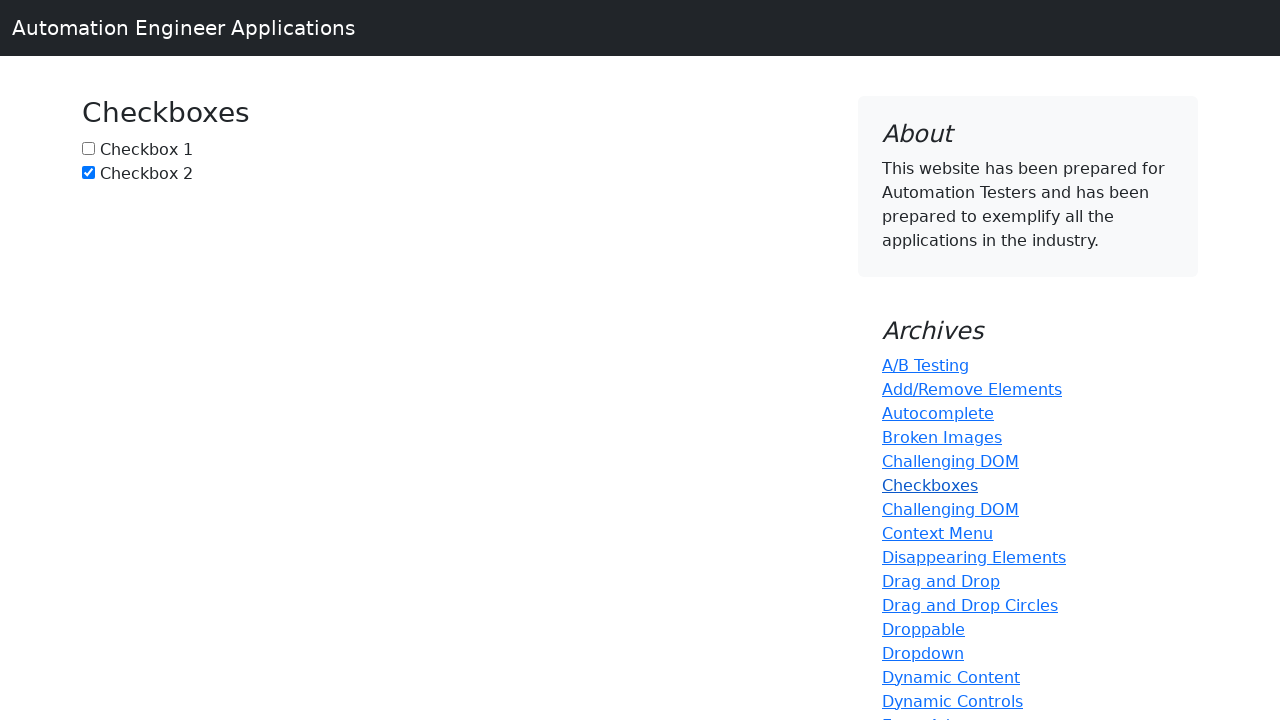

Navigated back to previous page
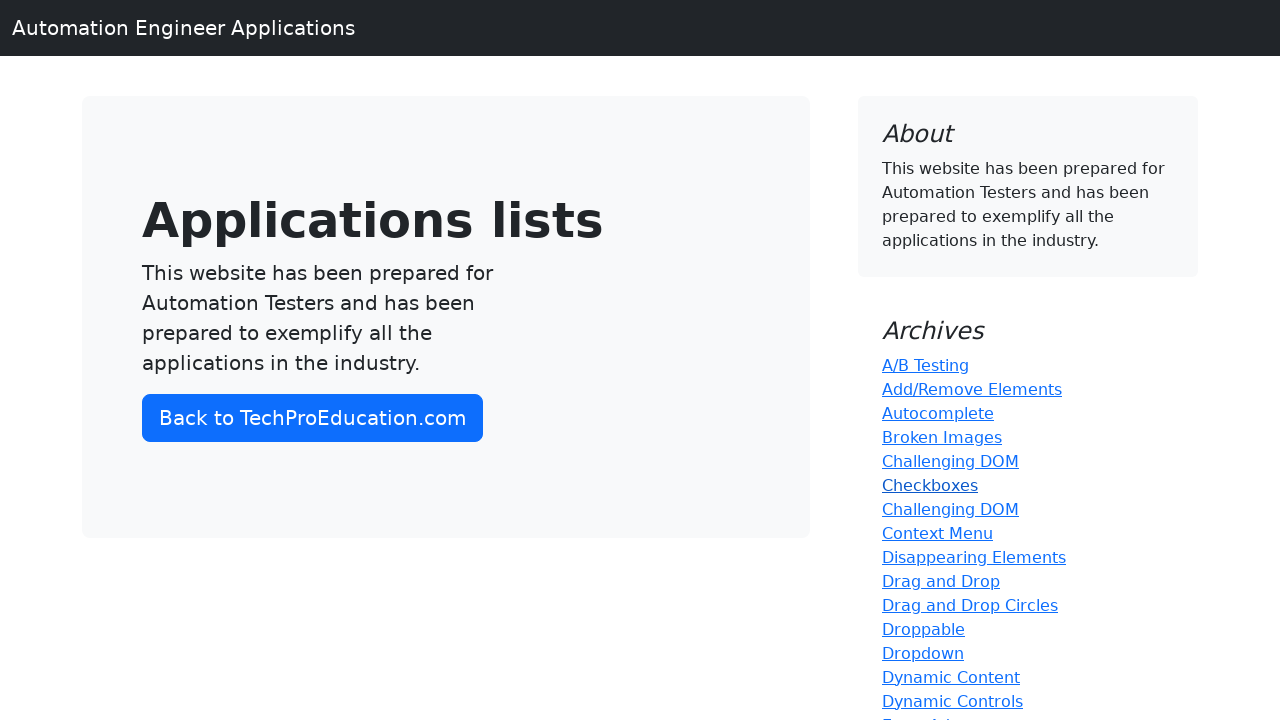

Waited 2 seconds for page to load after back navigation
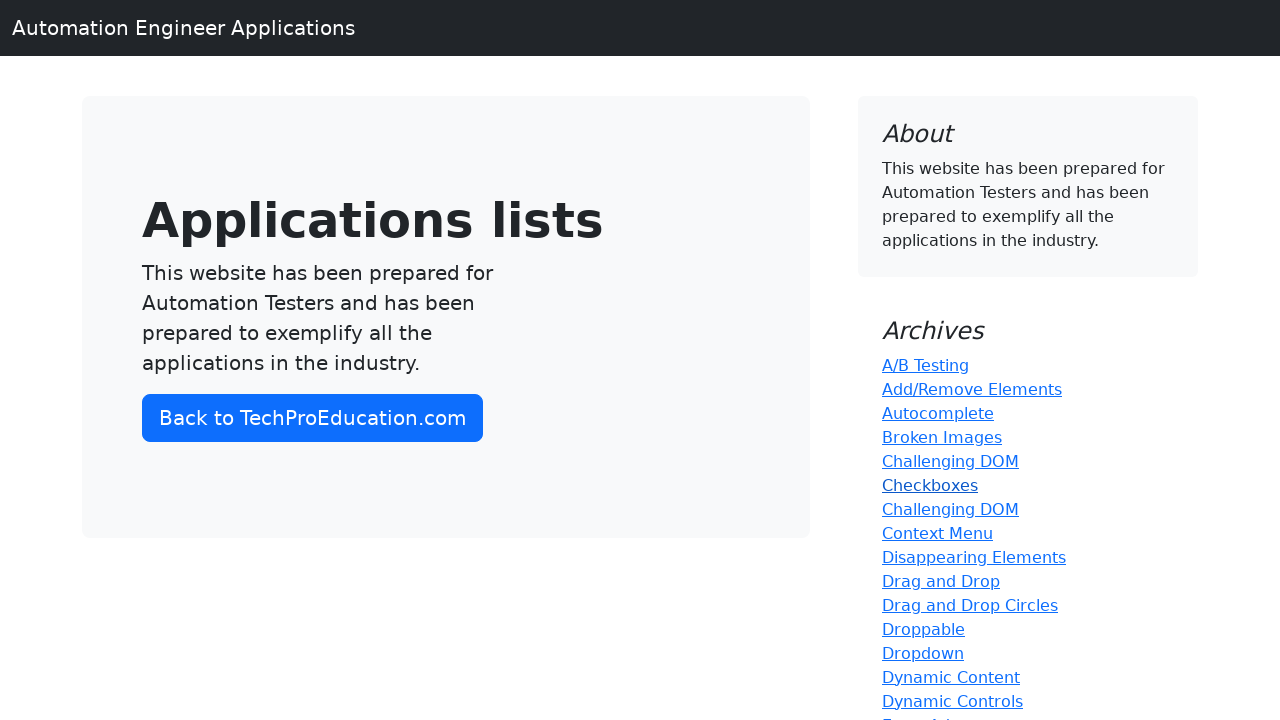

Clicked Checkboxes link again after back navigation - demonstrates stale element reference scenario at (930, 485) on a:text('Checkboxes')
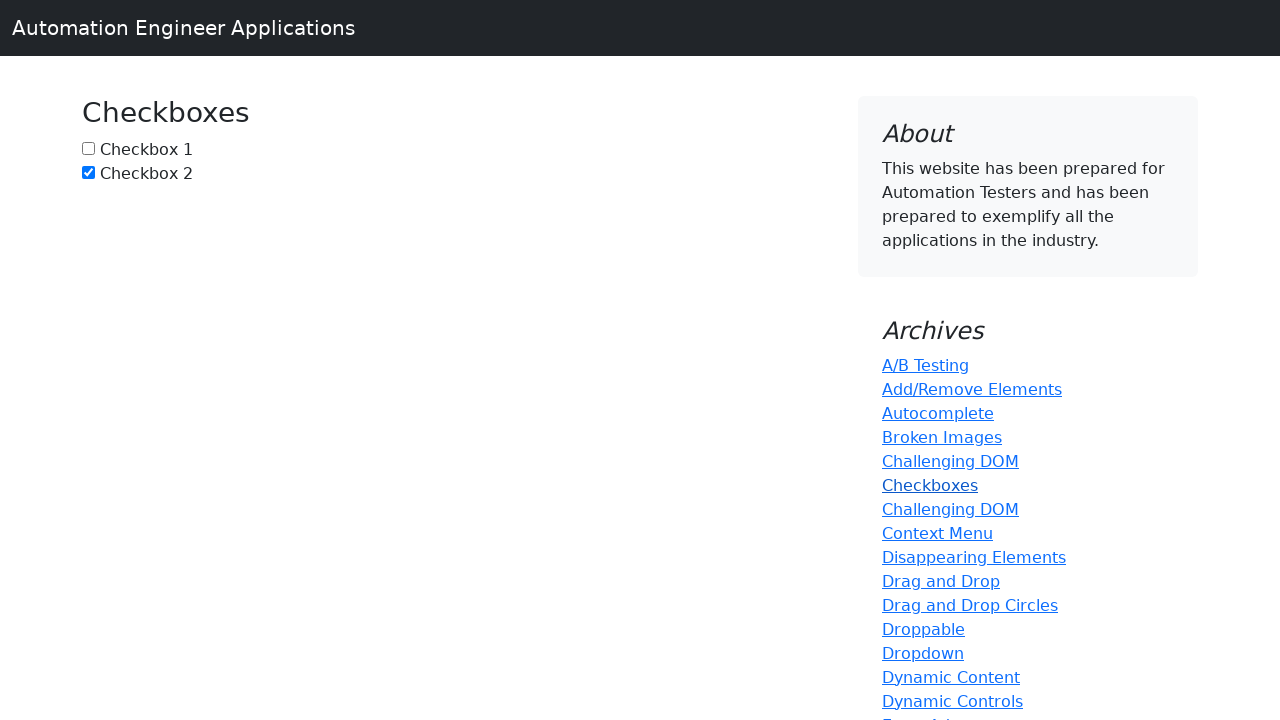

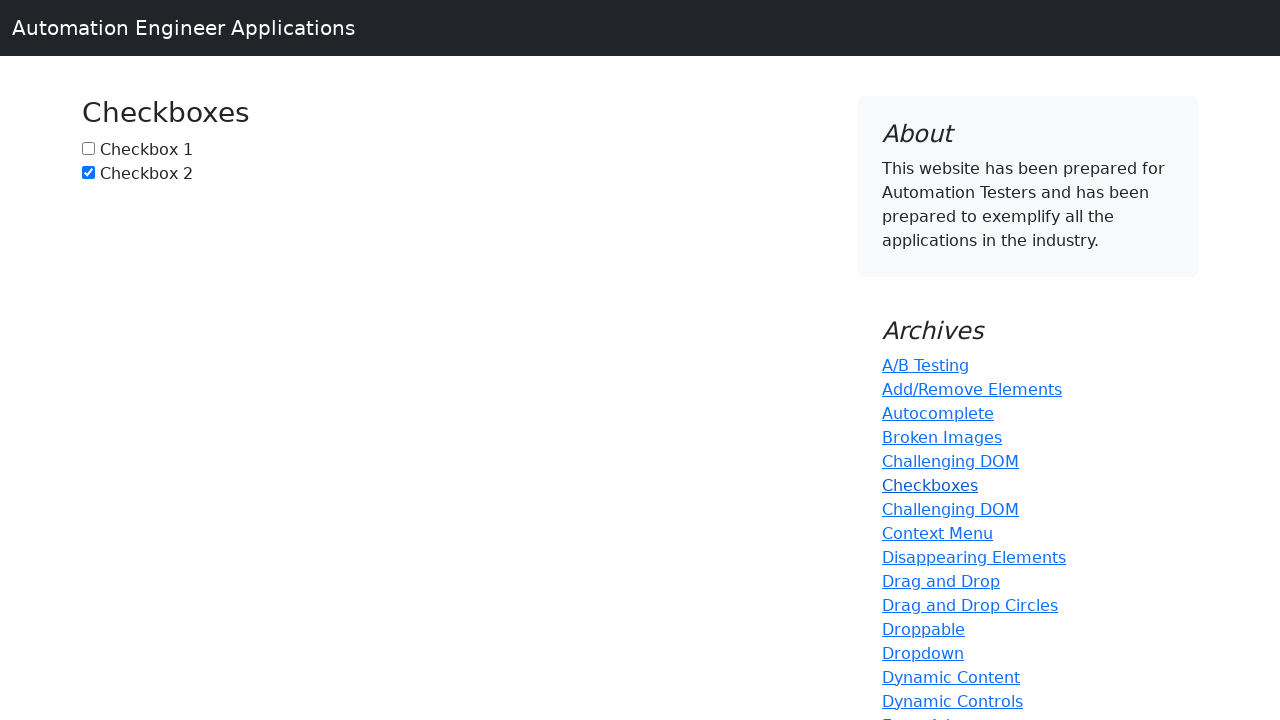